Tests e-commerce functionality by adding multiple products to cart, proceeding to checkout, and applying a promo code

Starting URL: https://rahulshettyacademy.com/seleniumPractise/#/

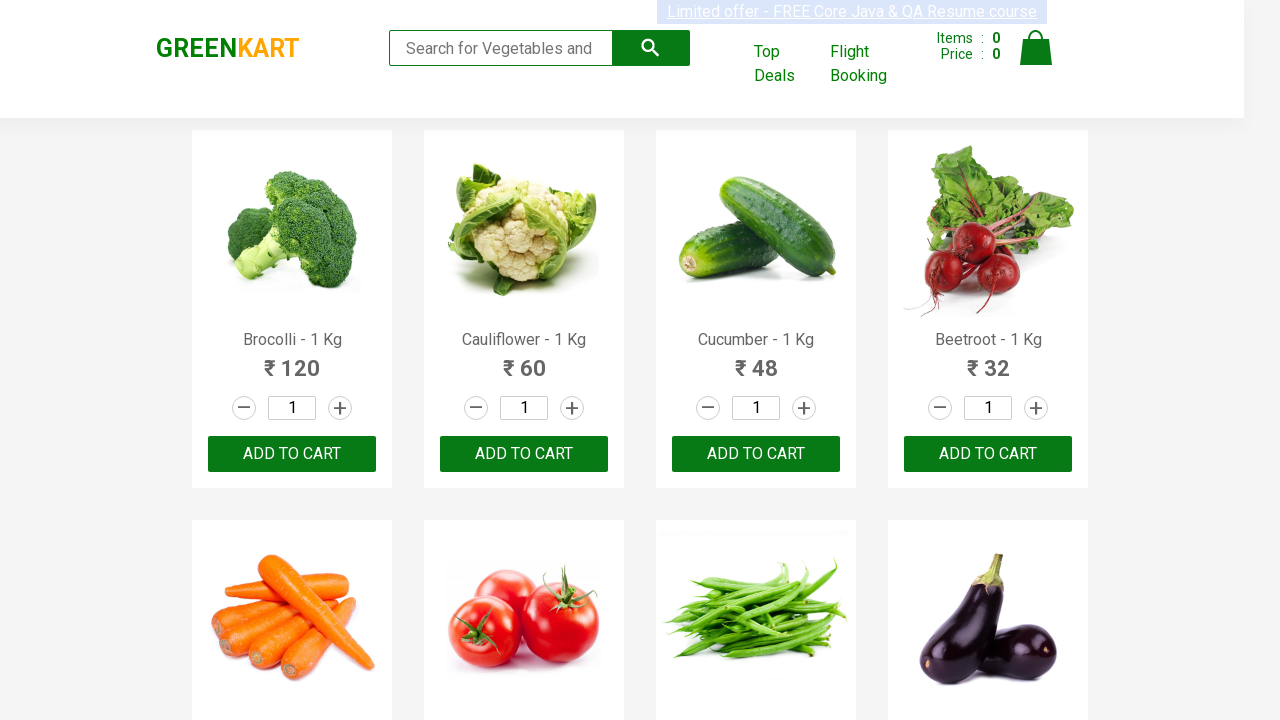

Retrieved all product elements from the page
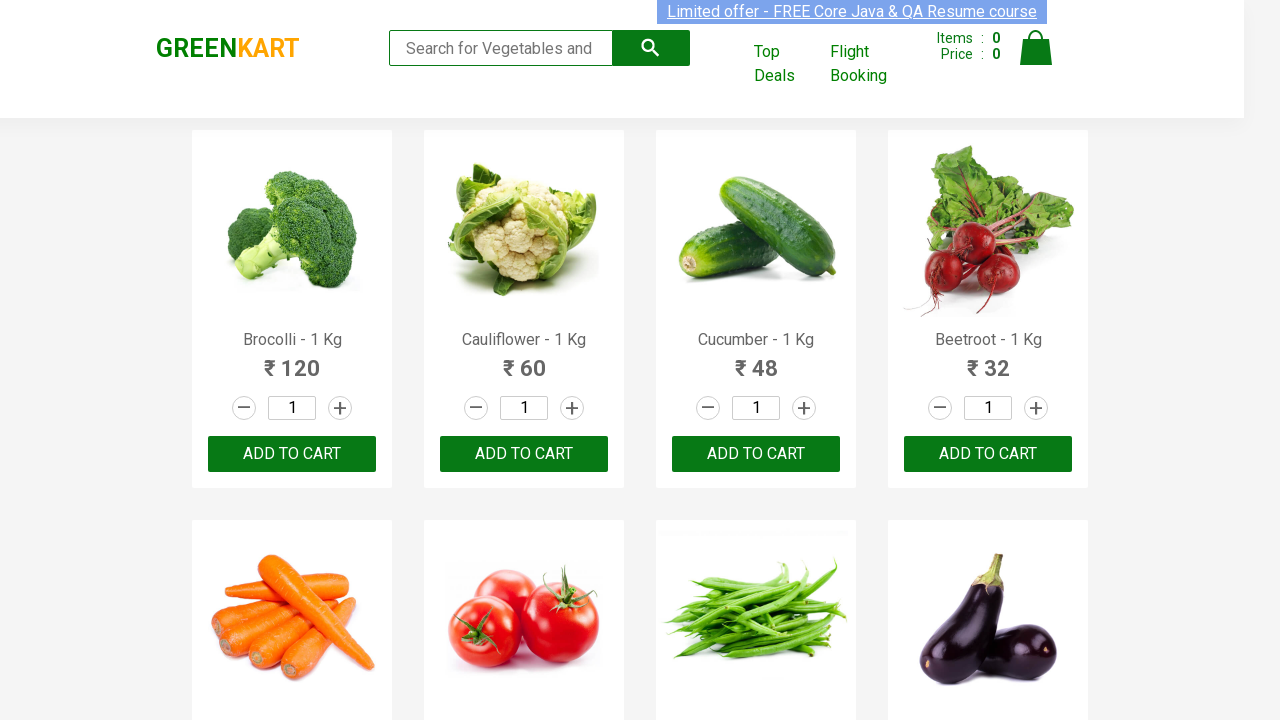

Clicked 'Add to Cart' for Brocolli at (292, 454) on xpath=//div[@class='product-action'] >> nth=0
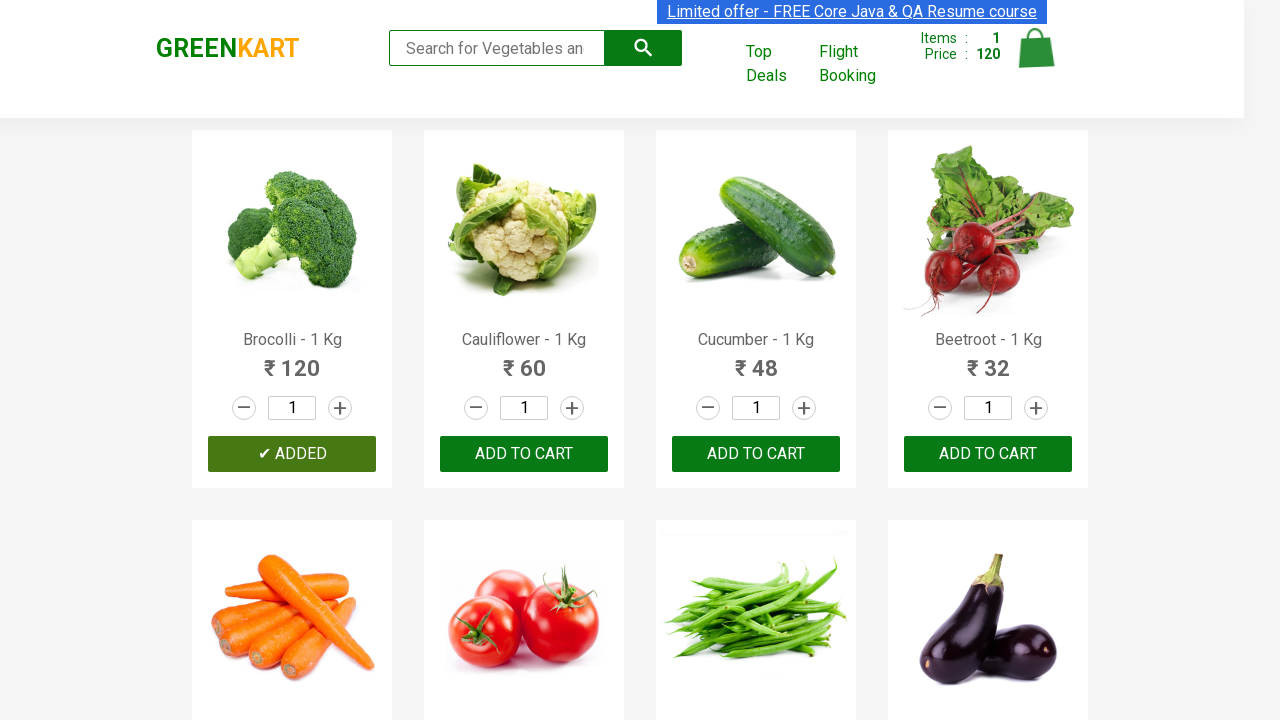

Clicked 'Add to Cart' for Cucumber at (756, 454) on xpath=//div[@class='product-action'] >> nth=2
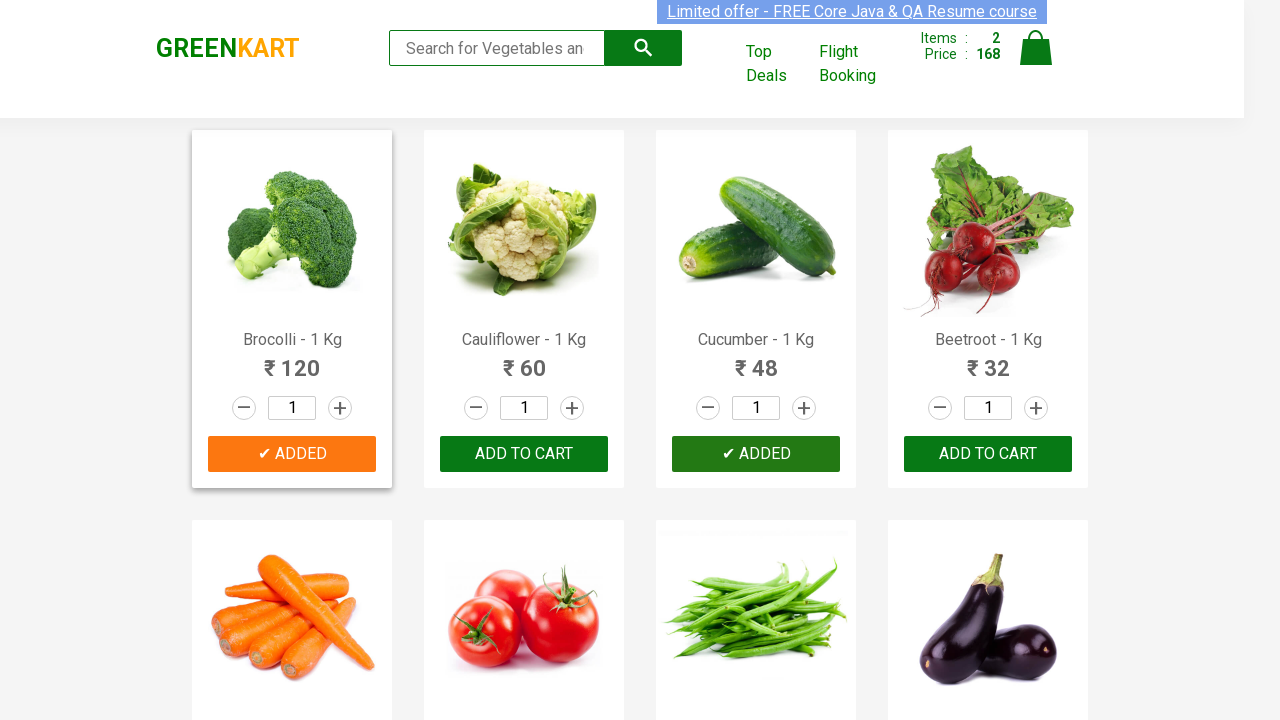

Clicked 'Add to Cart' for Beetroot at (988, 454) on xpath=//div[@class='product-action'] >> nth=3
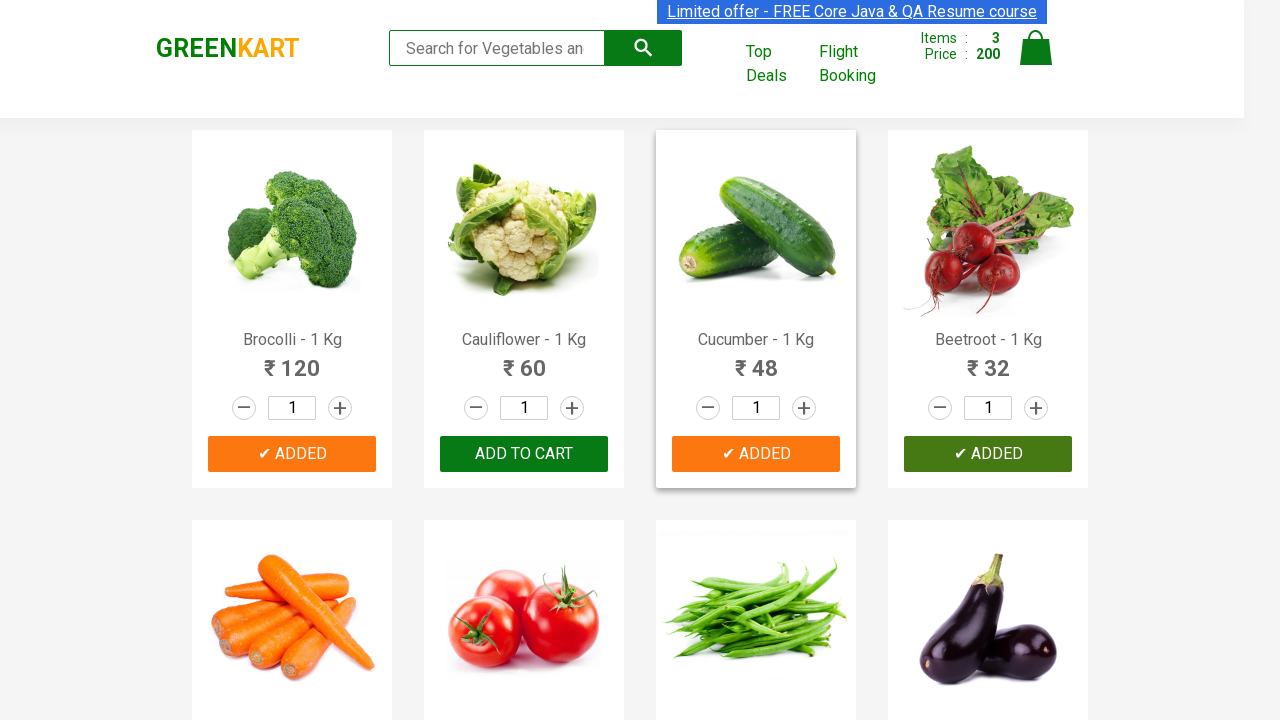

Clicked 'Add to Cart' for Carrot at (292, 360) on xpath=//div[@class='product-action'] >> nth=4
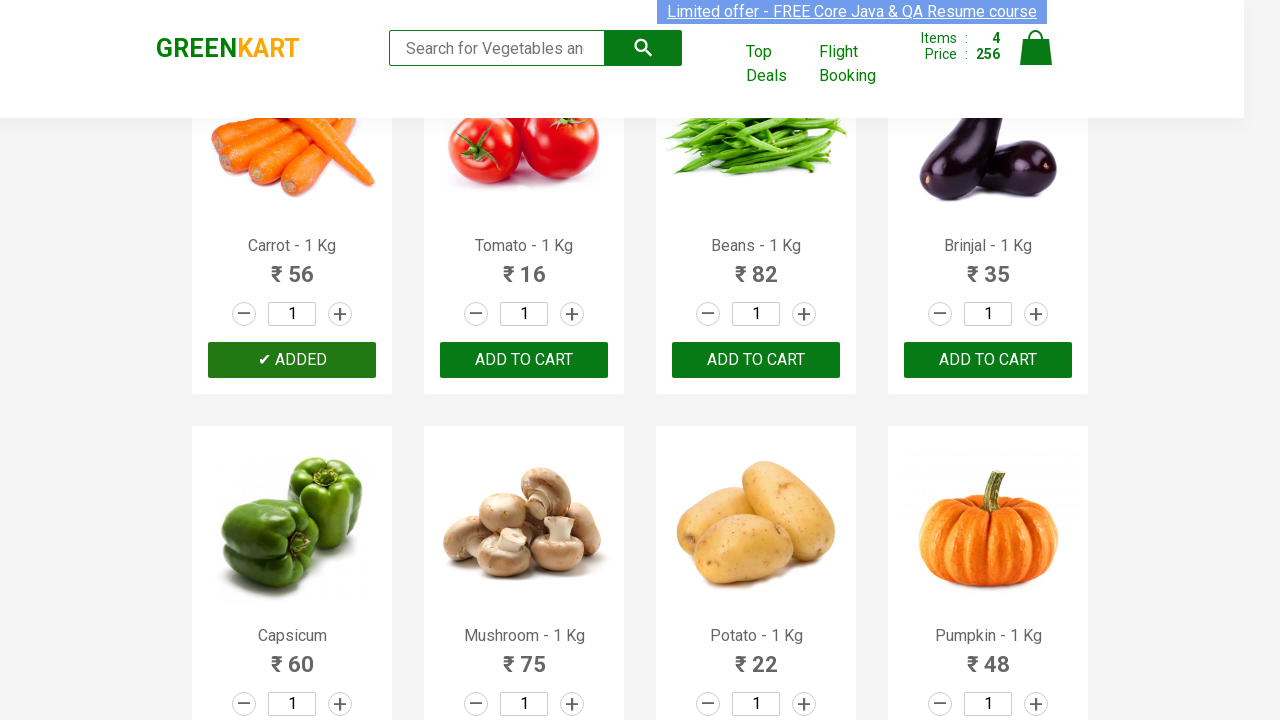

Clicked cart icon to view shopping cart at (1036, 59) on a[class='cart-icon']
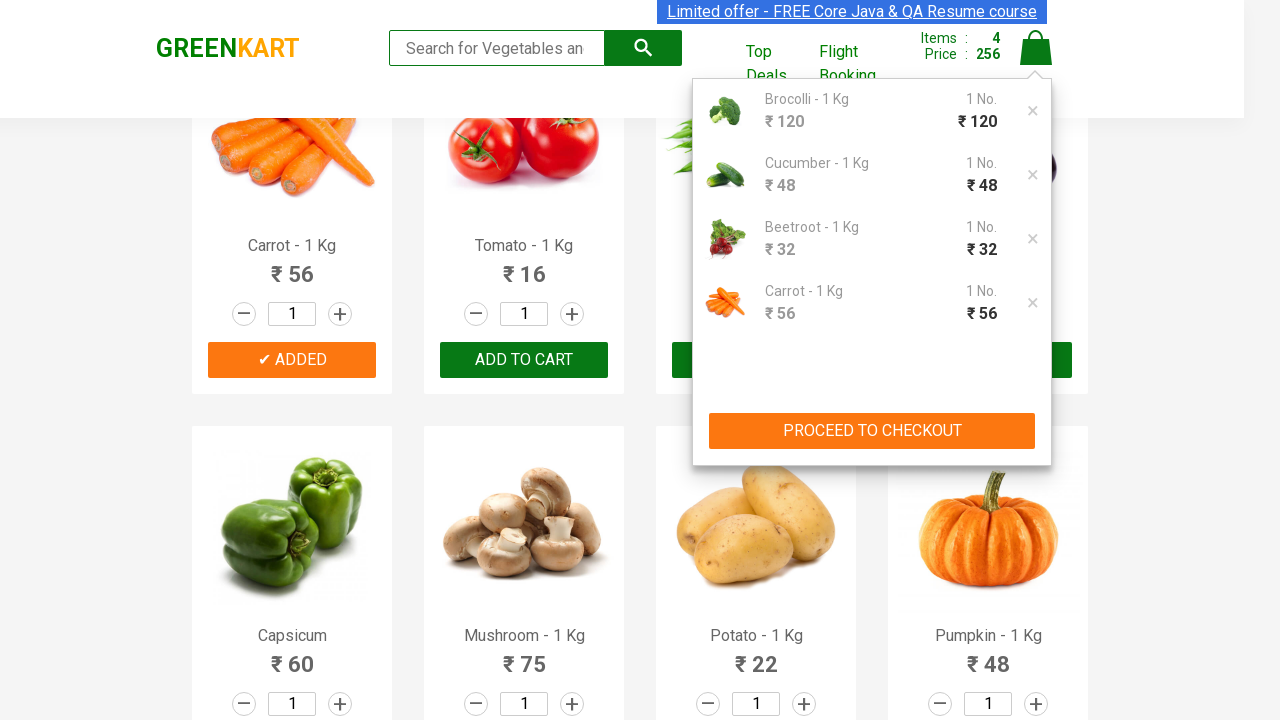

Clicked 'PROCEED TO CHECKOUT' button at (872, 431) on xpath=//button[text()='PROCEED TO CHECKOUT']
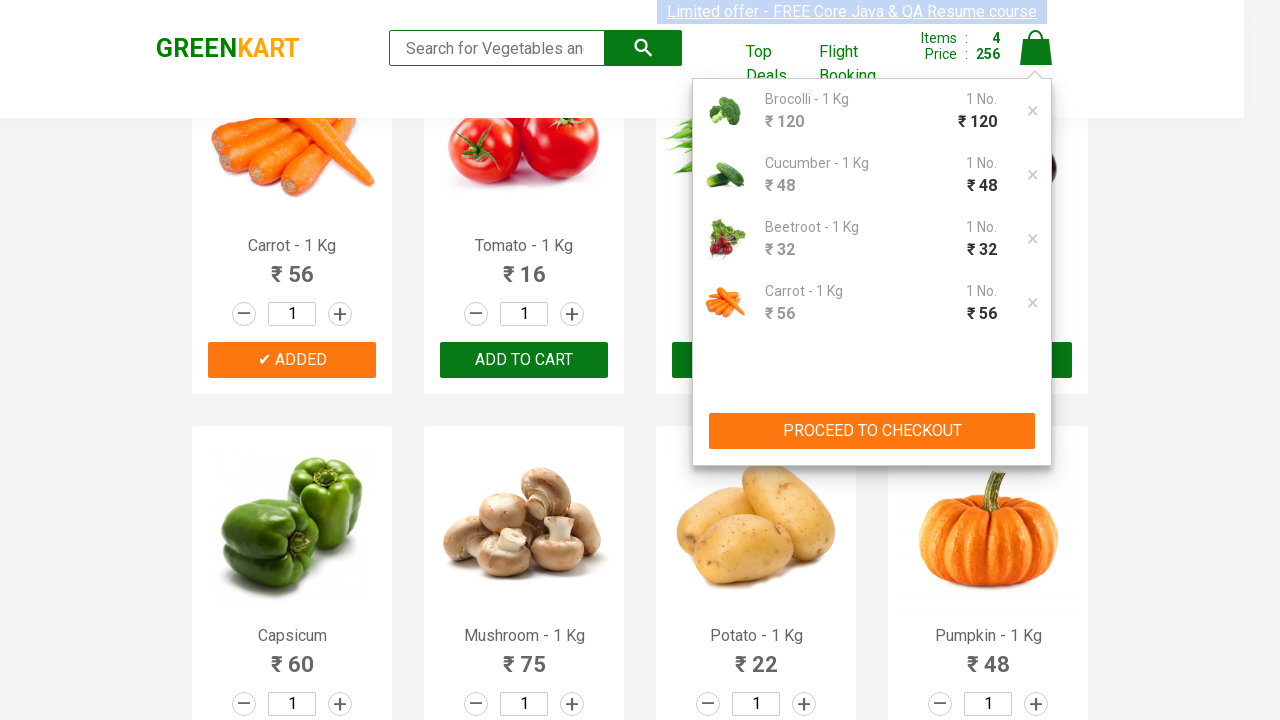

Promo code input field appeared
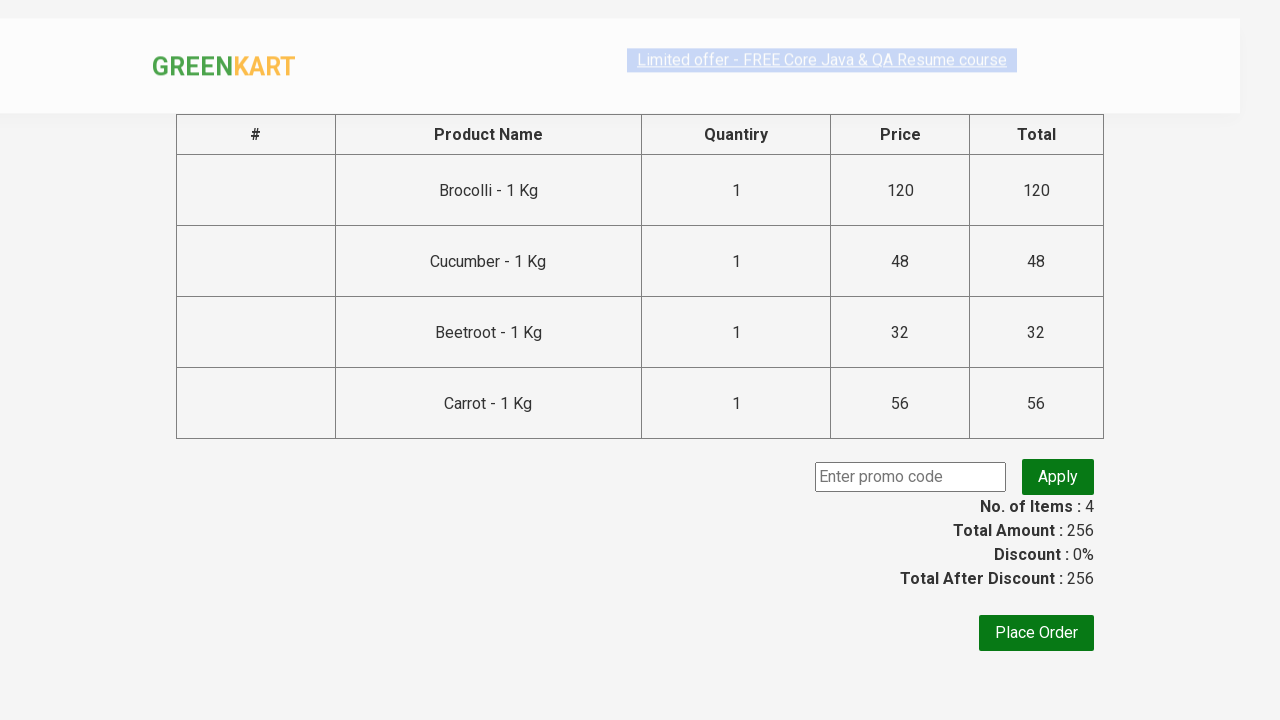

Entered promo code 'rahulshettyacademy' on input.promoCode
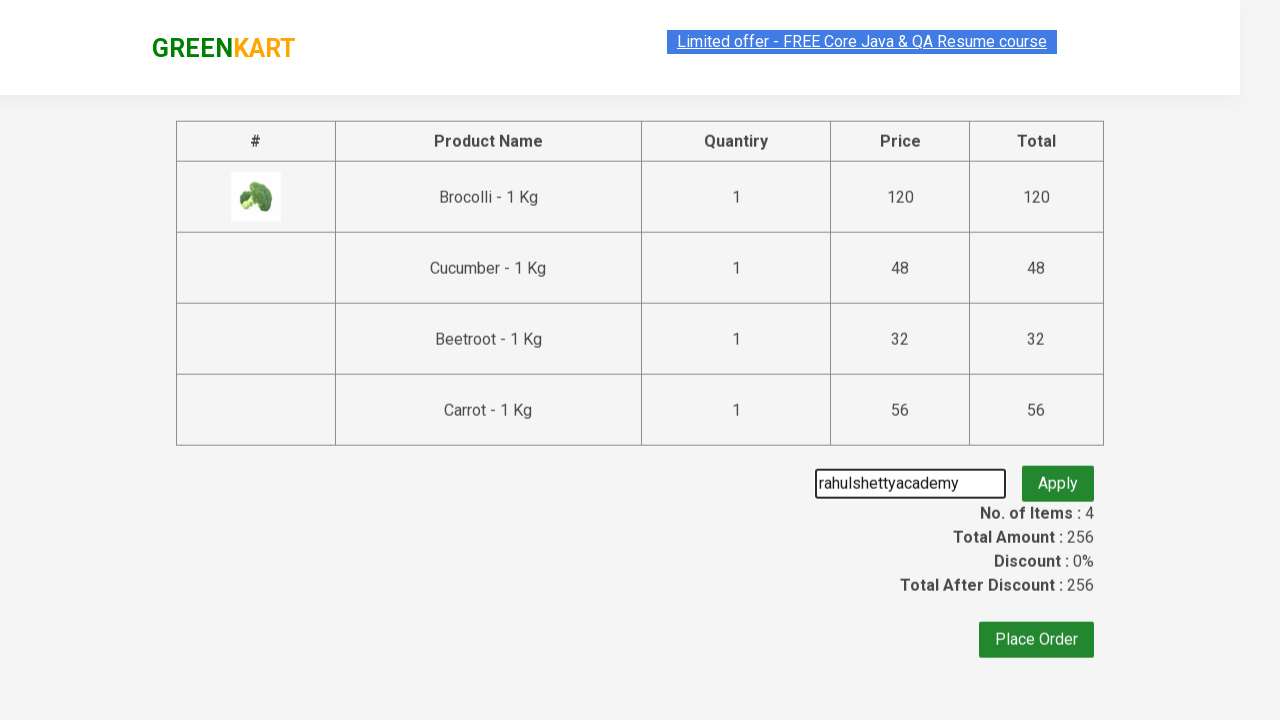

Clicked 'Apply Promo' button at (1058, 477) on button.promoBtn
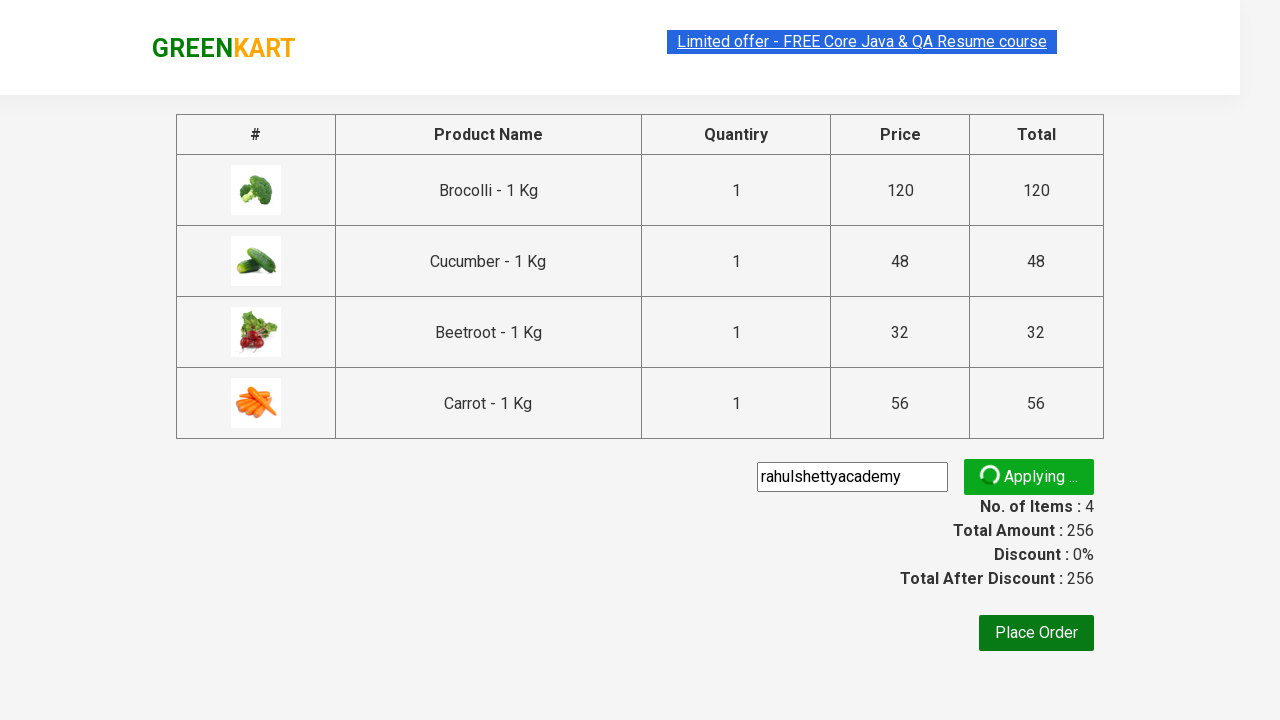

Promo code application confirmed with promo info message
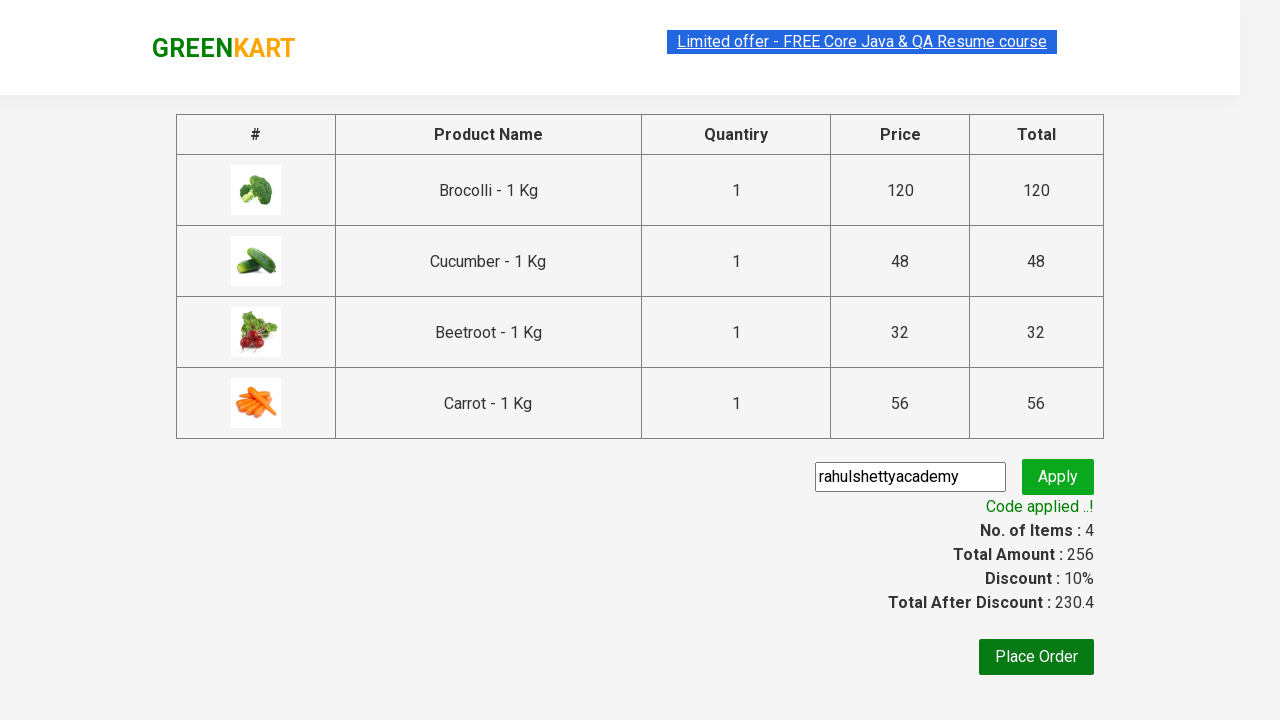

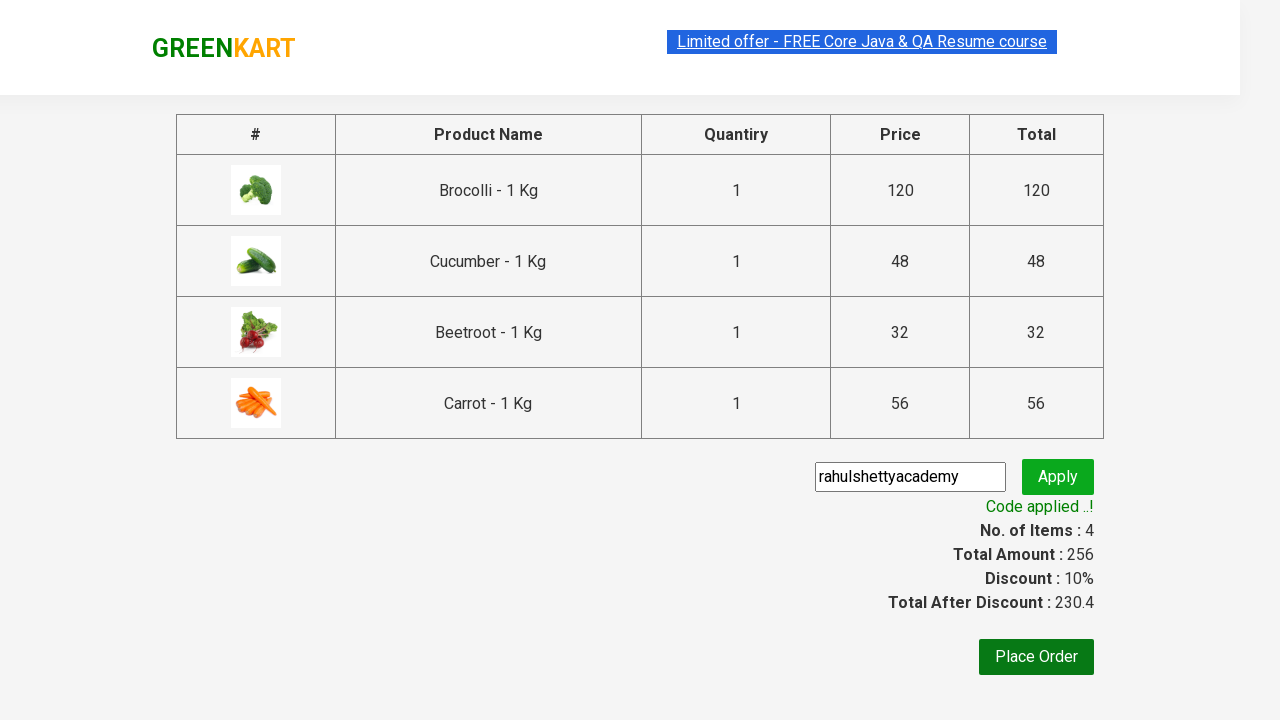